Navigates to a test page and clicks the JavaScript exception button to test multiple log consumers

Starting URL: https://www.selenium.dev/selenium/web/bidi/logEntryAdded.html

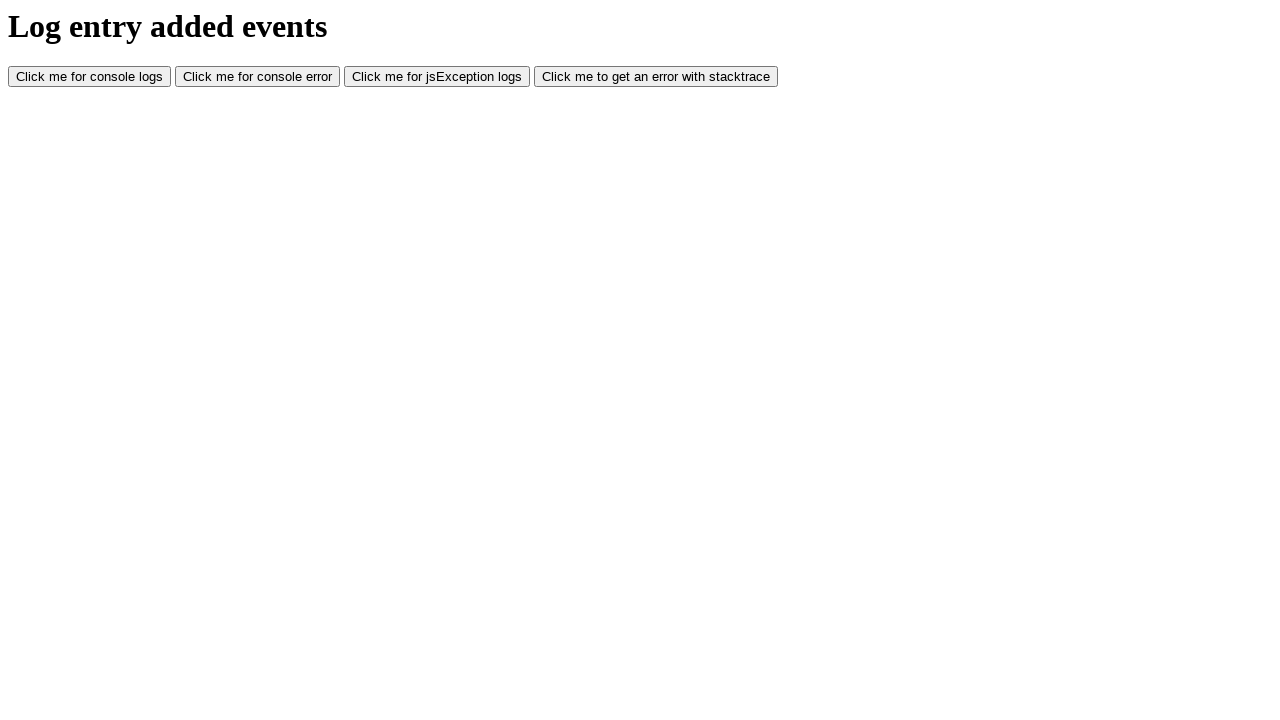

Navigated to test page for log entry testing
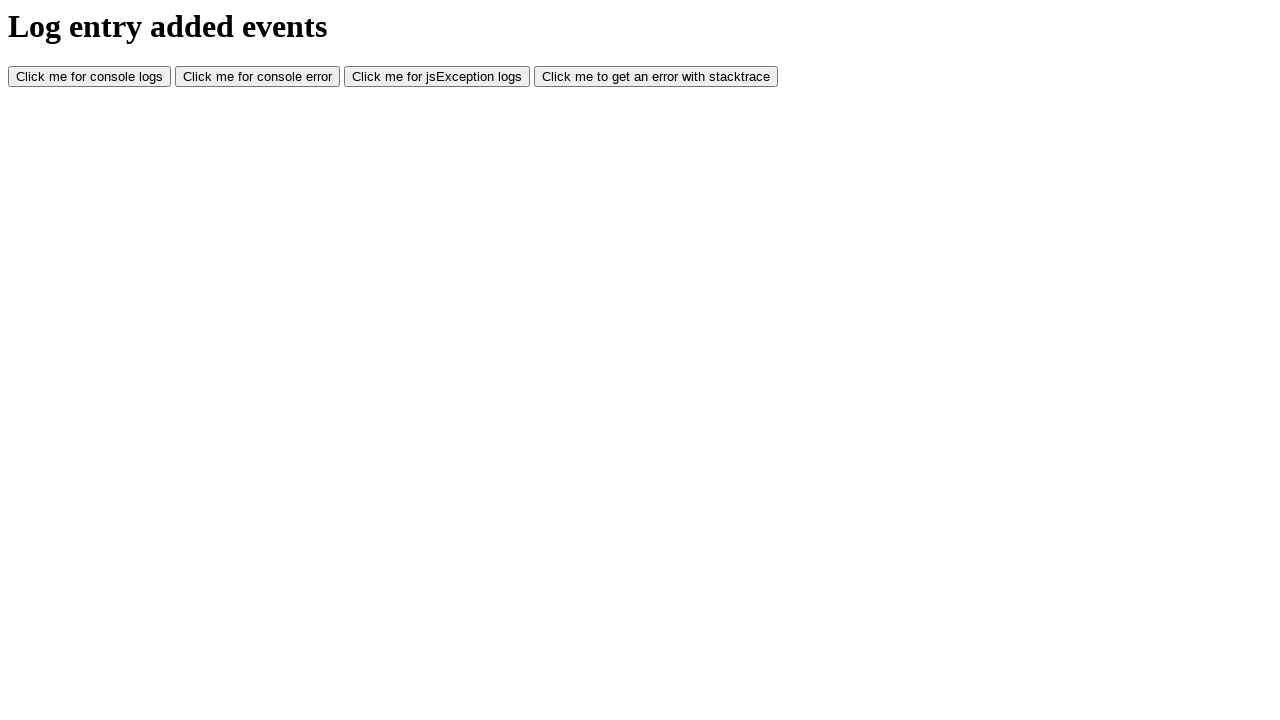

Clicked JavaScript exception button to trigger error at (437, 77) on #jsException
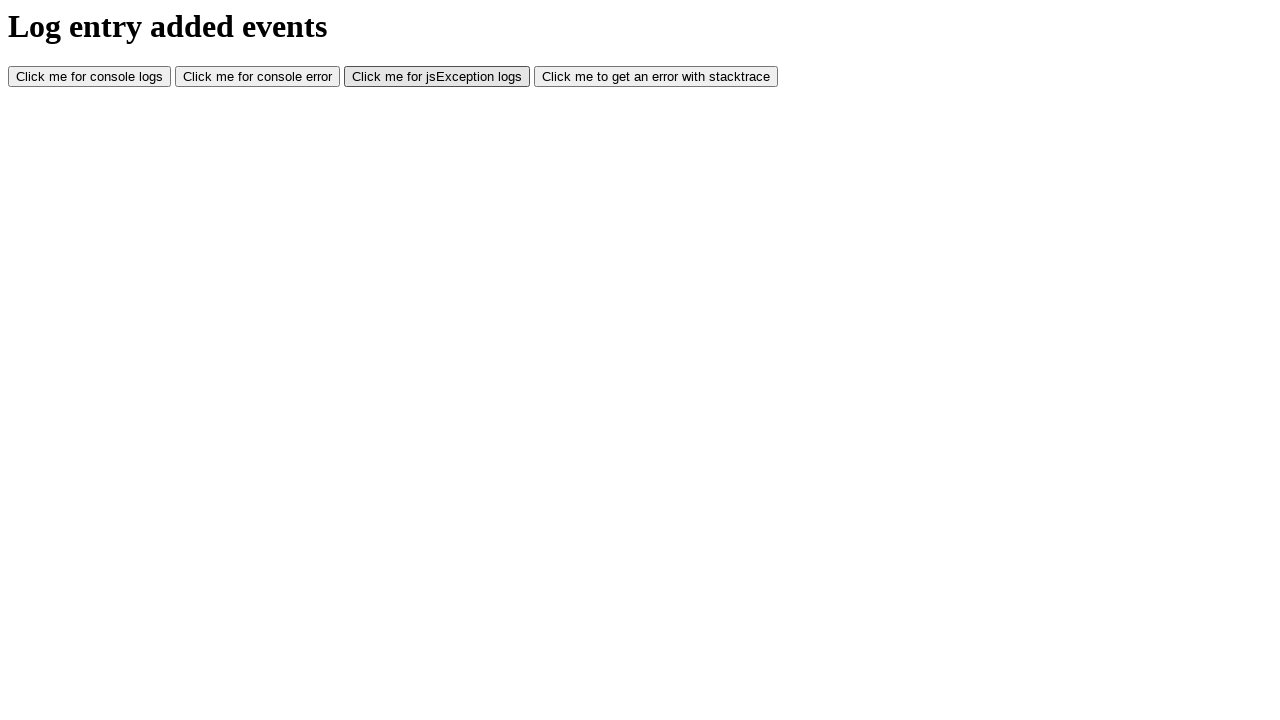

Waited for JavaScript error to be triggered
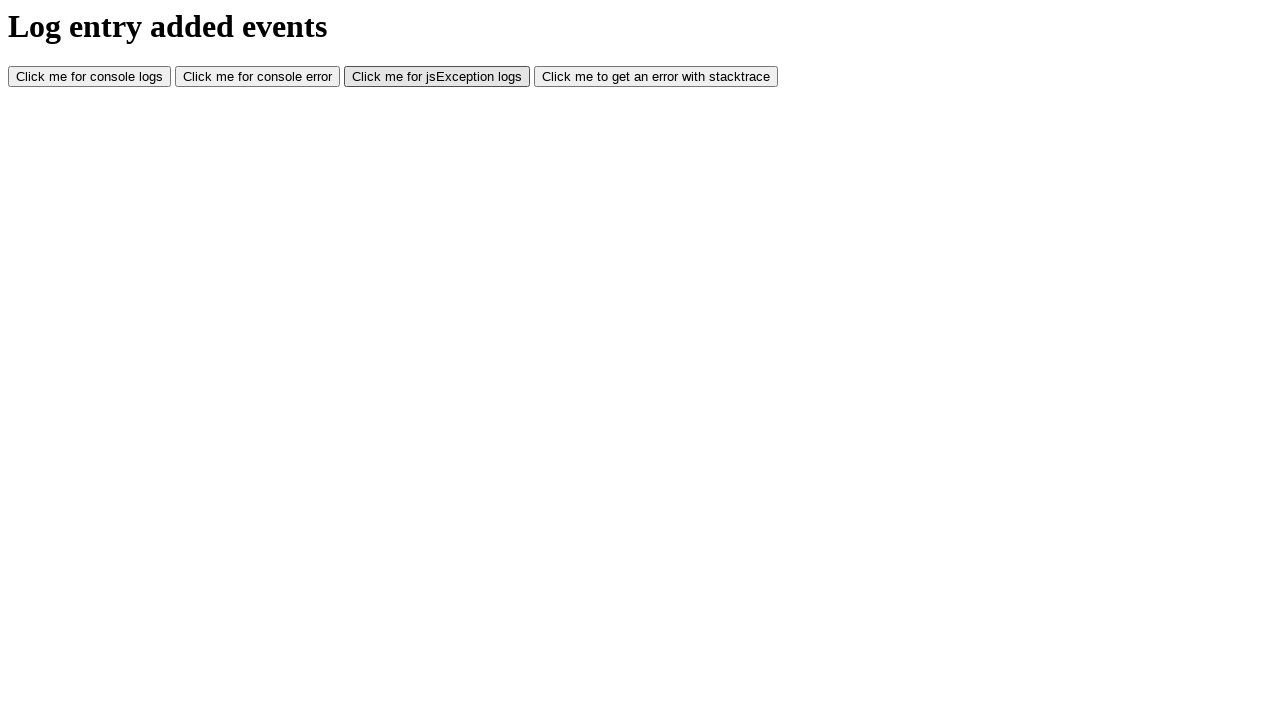

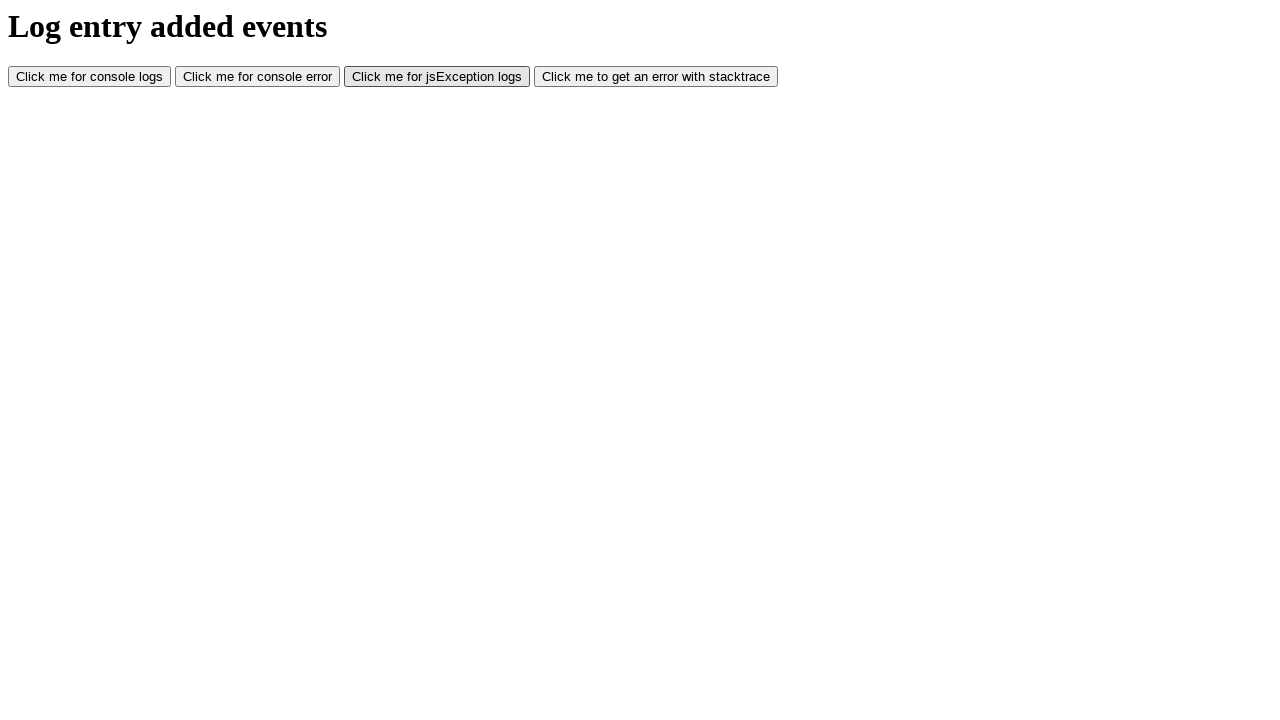